Tests the 10% discount popup by clicking on it and submitting an email address

Starting URL: https://www.terminalx.com/

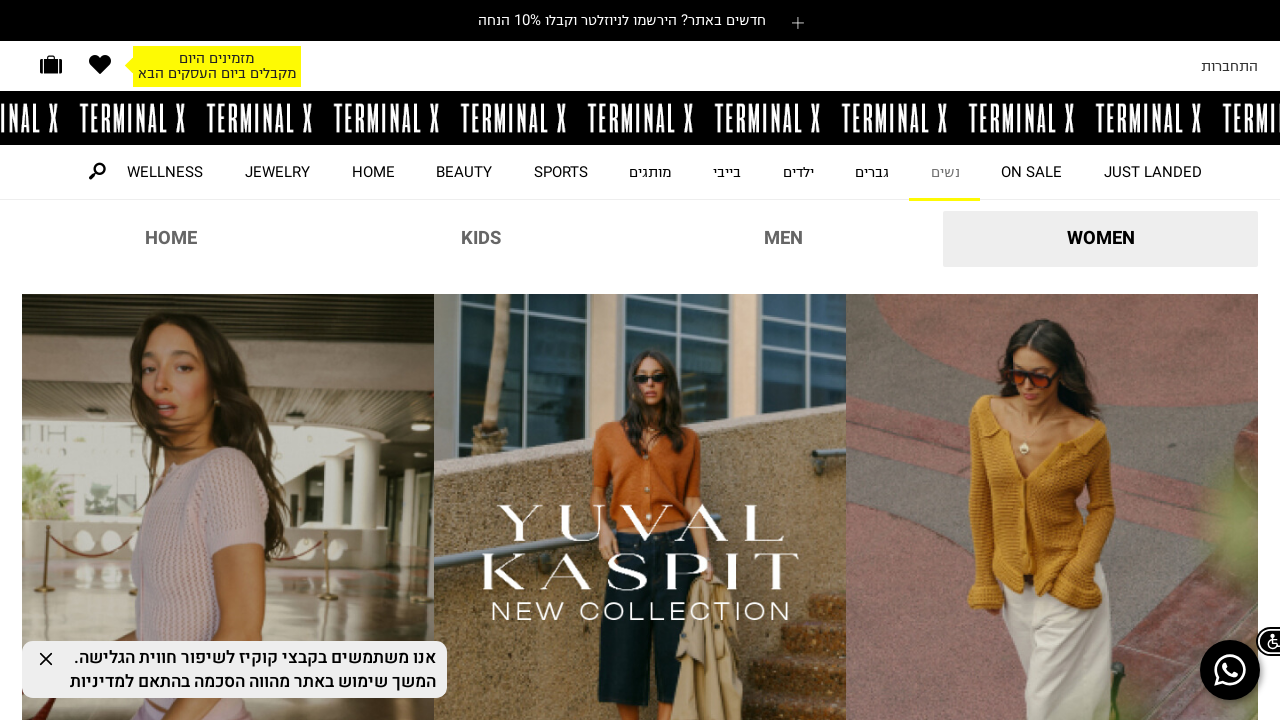

Clicked on 10% discount popup at (622, 23) on div.message_l1Lb
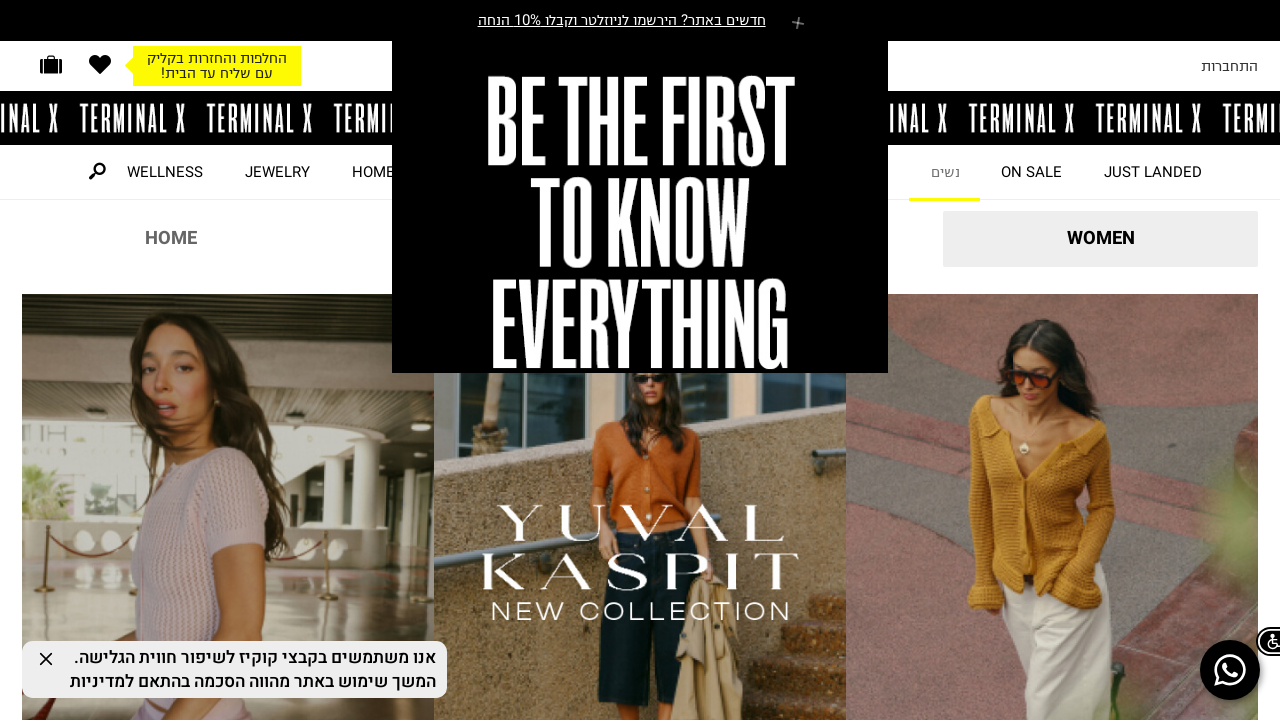

Email input field loaded
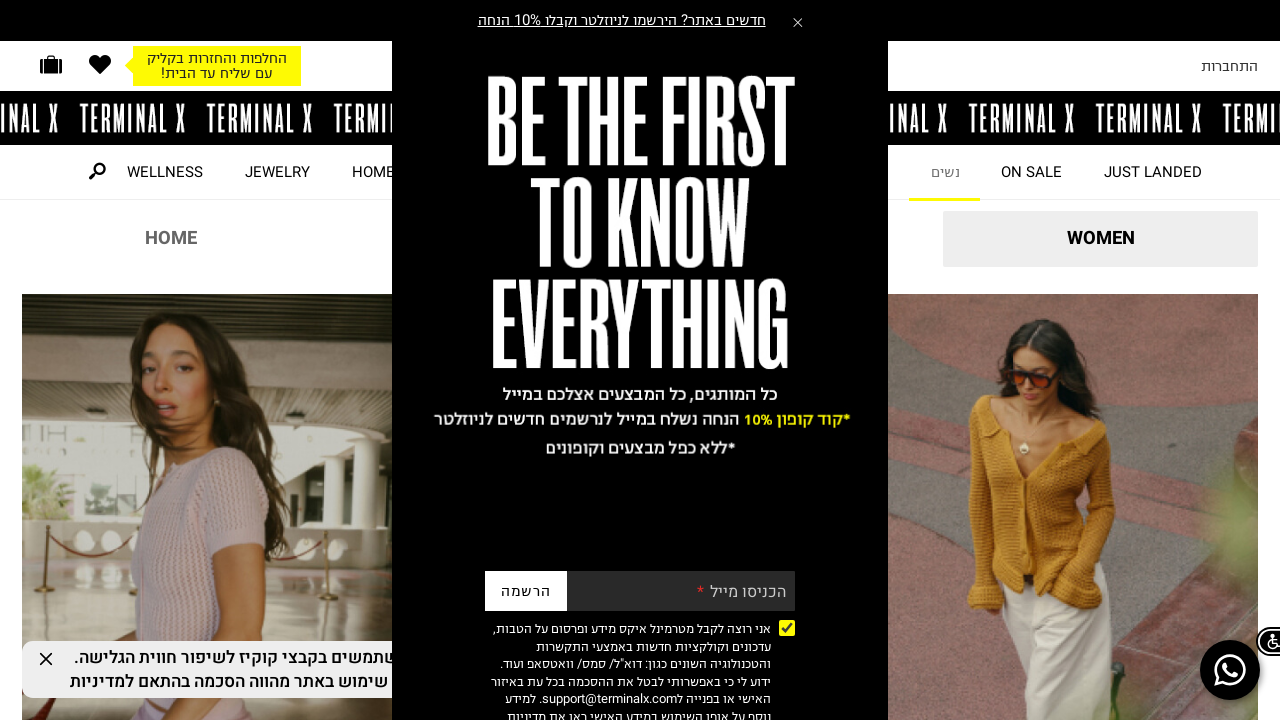

Filled email input with 'testuser@example.com' on input[name='email']
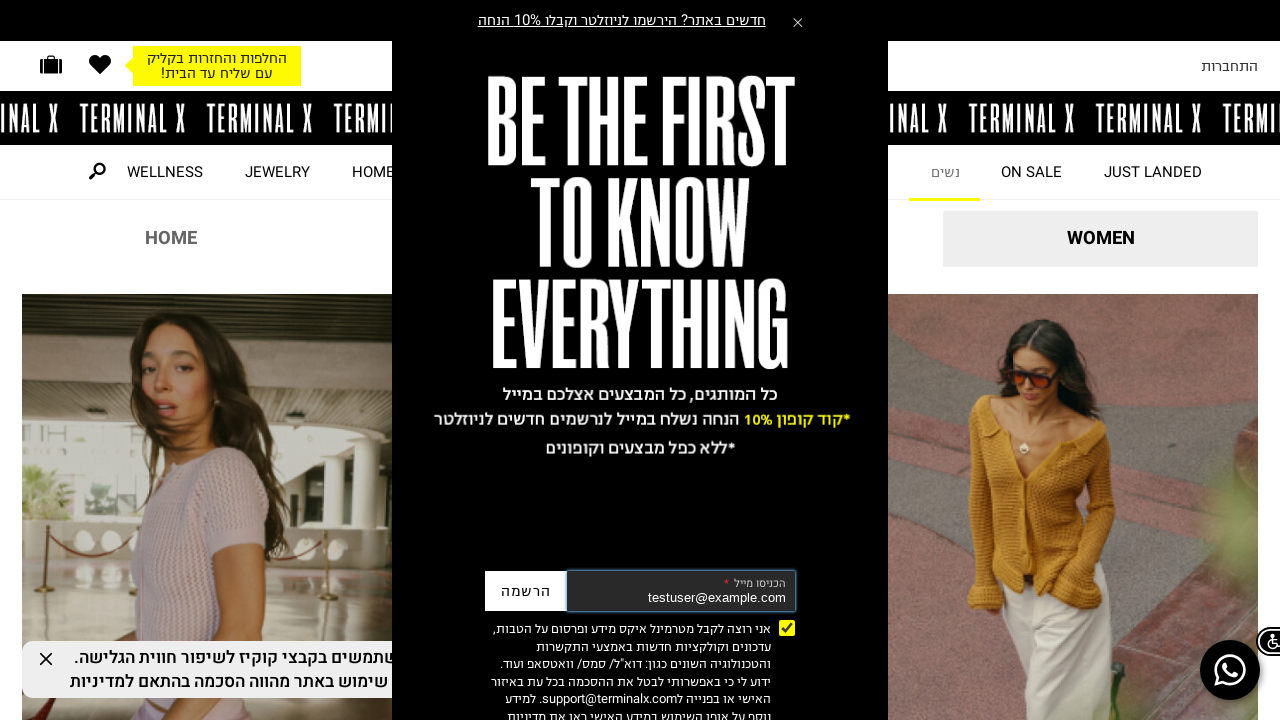

Clicked submit button to claim discount at (526, 591) on button[type='submit']
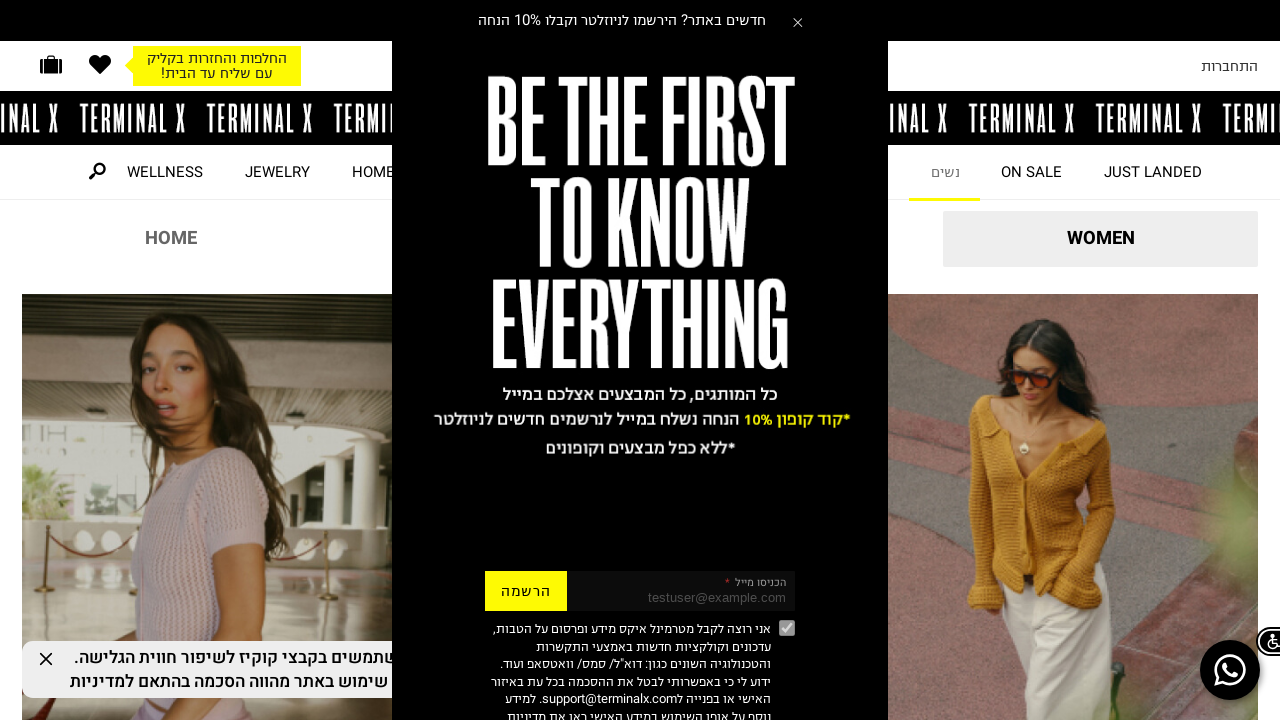

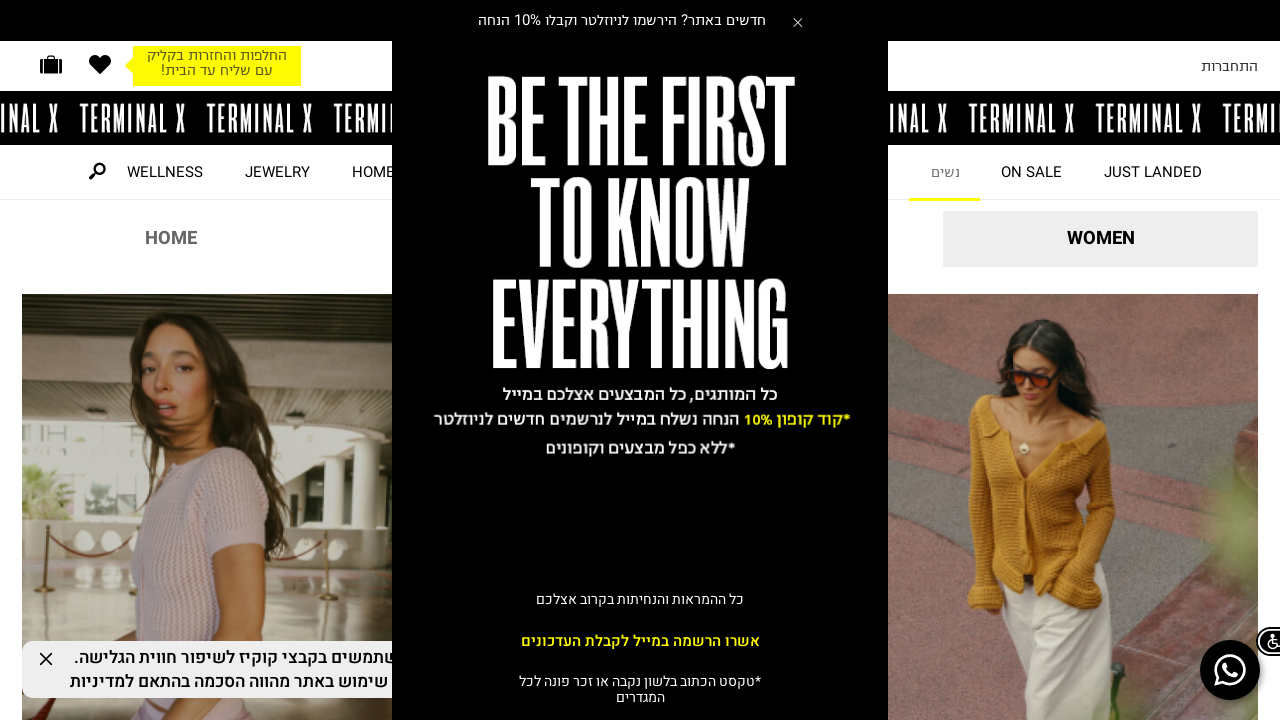